Navigates to the Calley auto-dialer app page and resizes the browser window to 1920x1080 resolution

Starting URL: https://www.getcalley.com/best-auto-dialer-app/

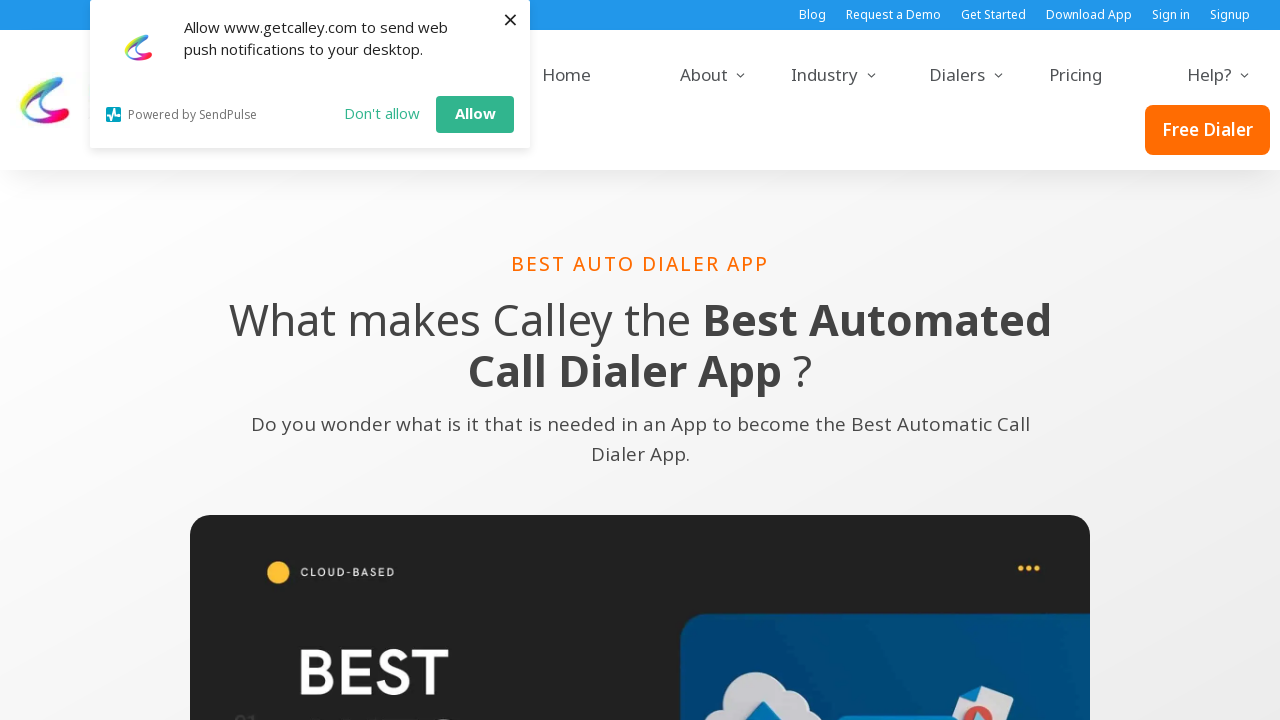

Navigated to Calley auto-dialer app page
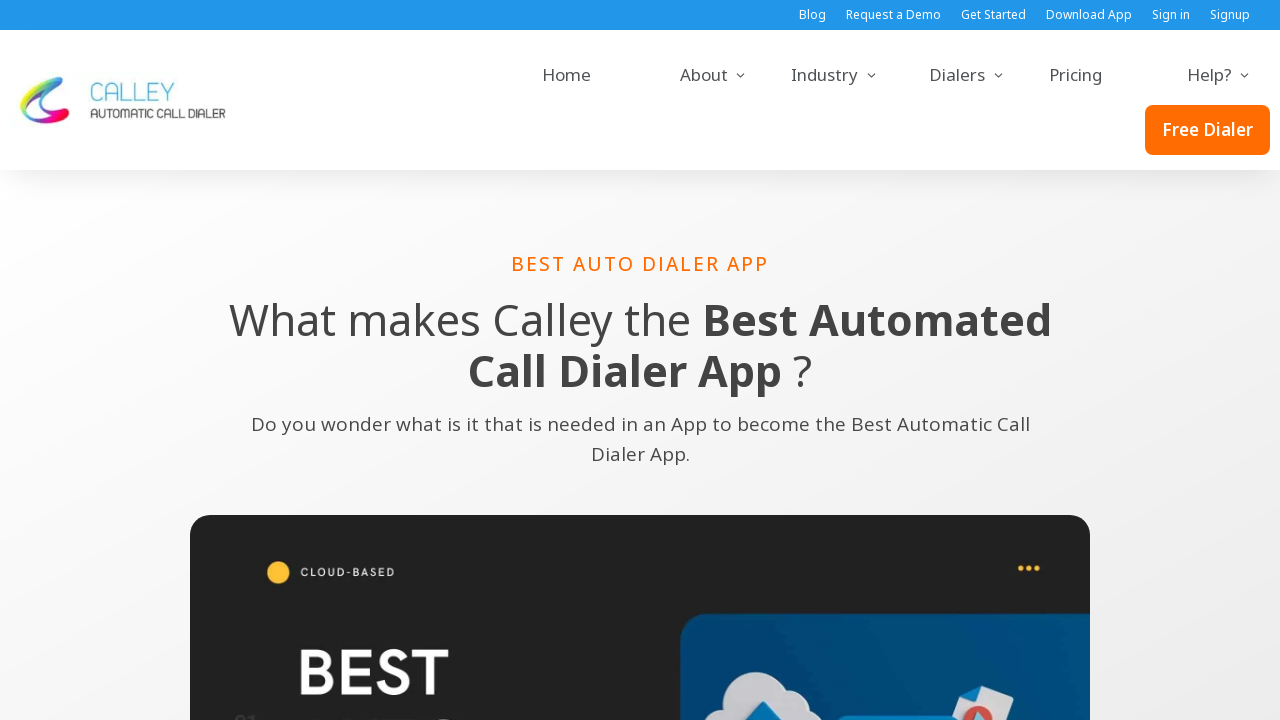

Resized browser window to 1920x1080 resolution
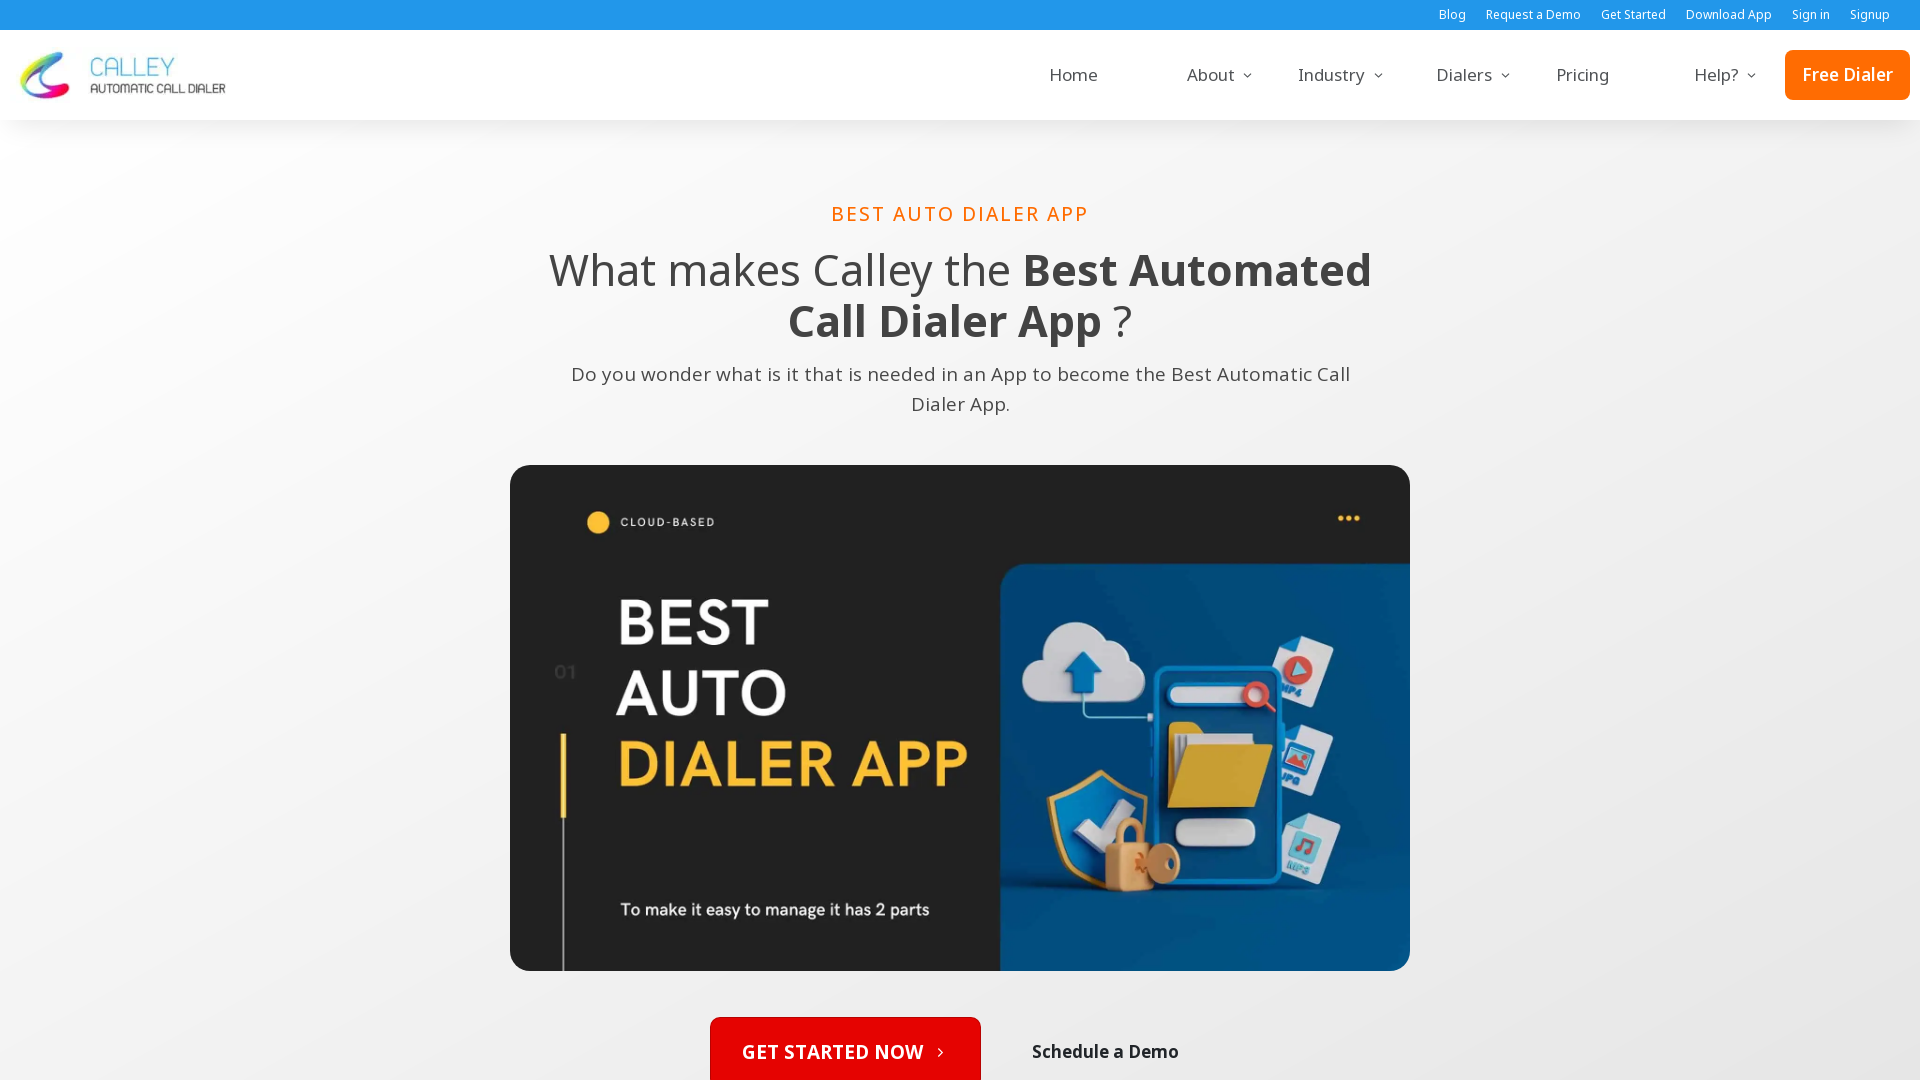

Waited for page to adjust to new viewport
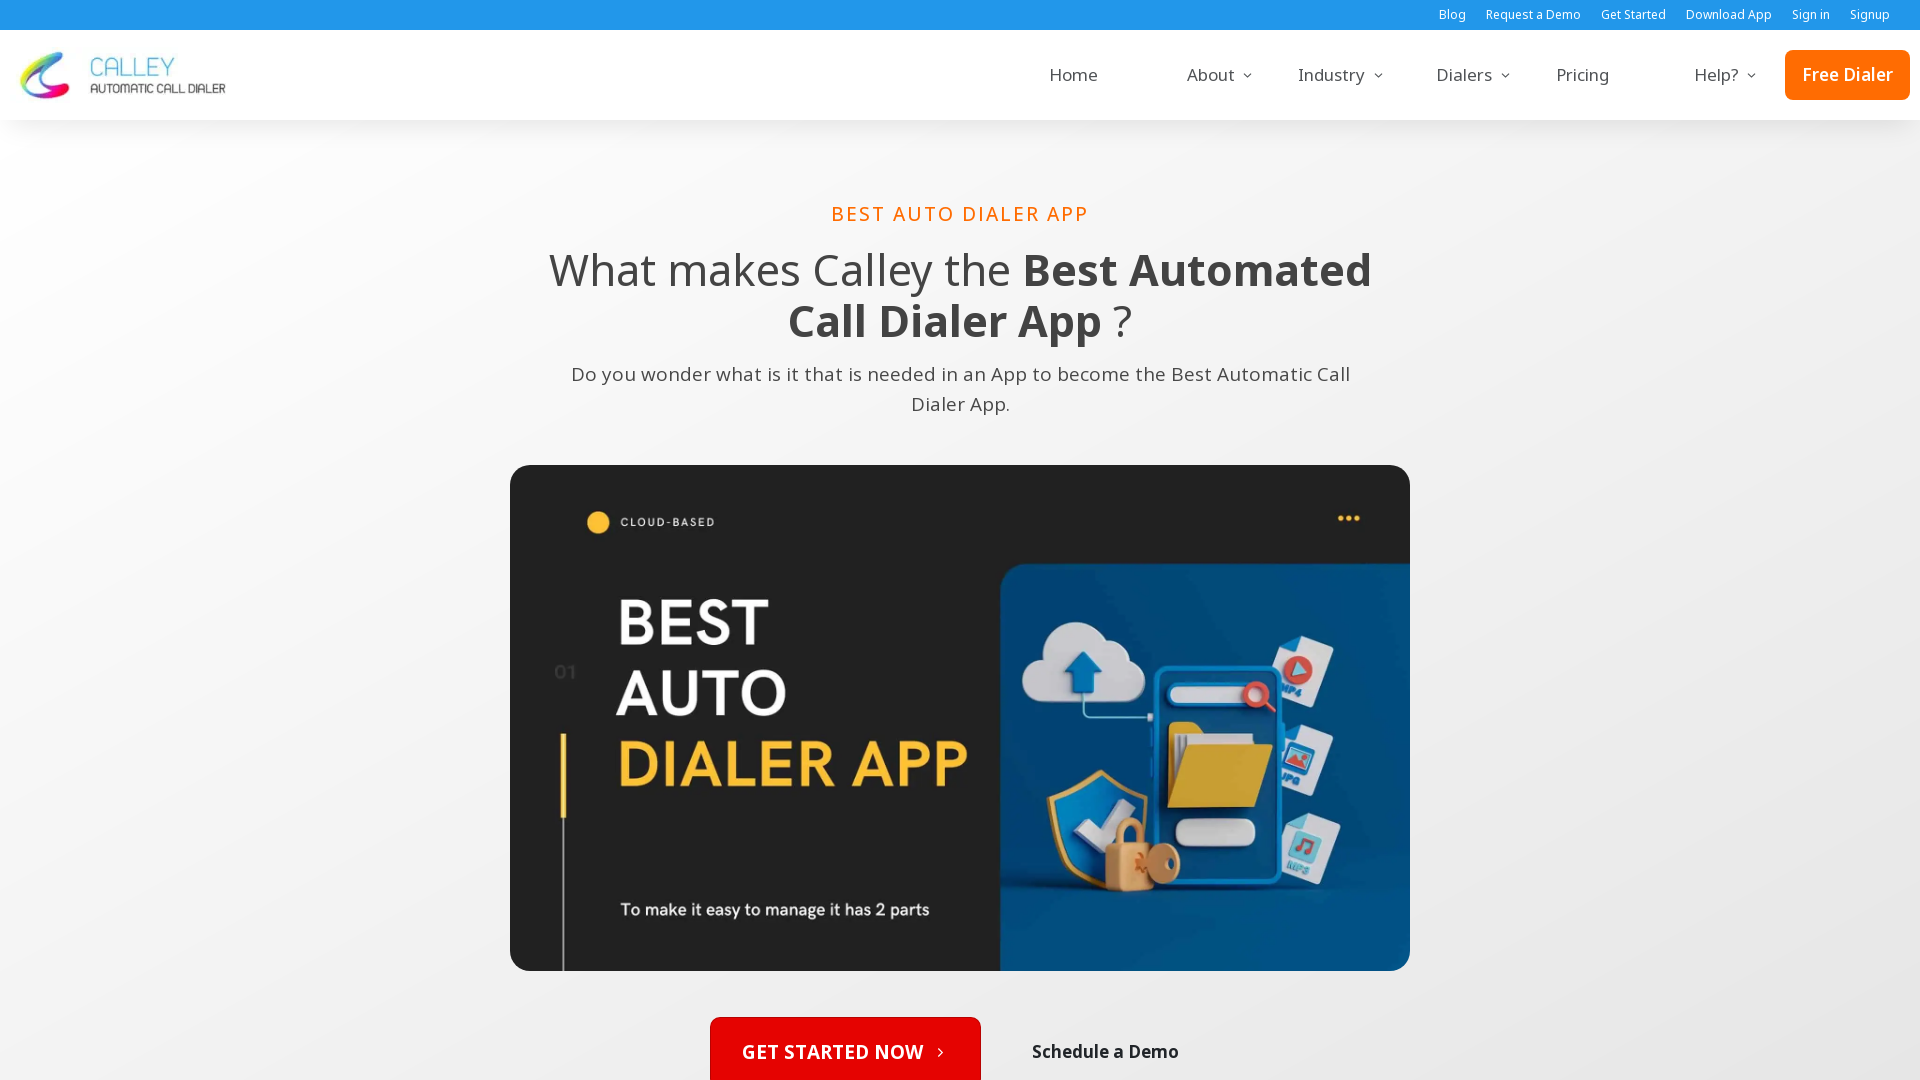

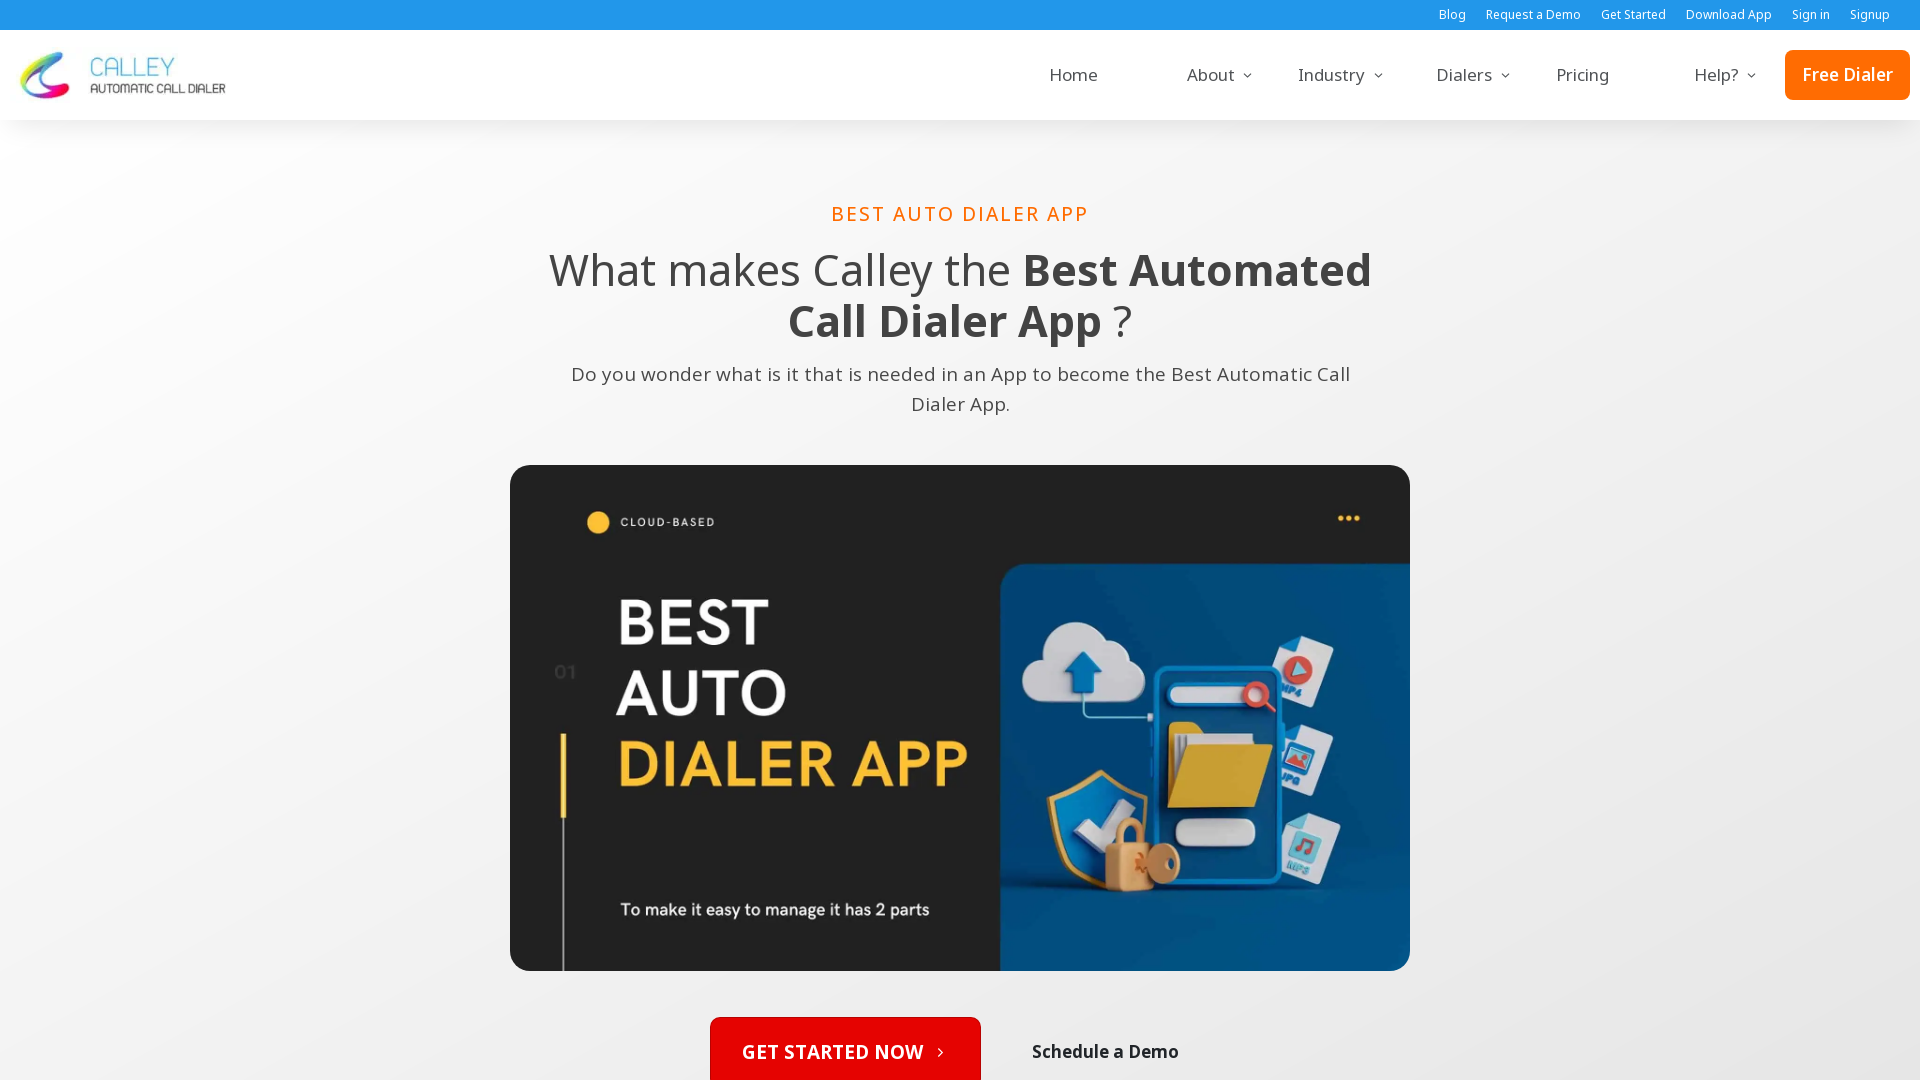